Tests drag and drop functionality by dragging an element from source to target within an iframe on the jQuery UI demo page

Starting URL: https://jqueryui.com/droppable/

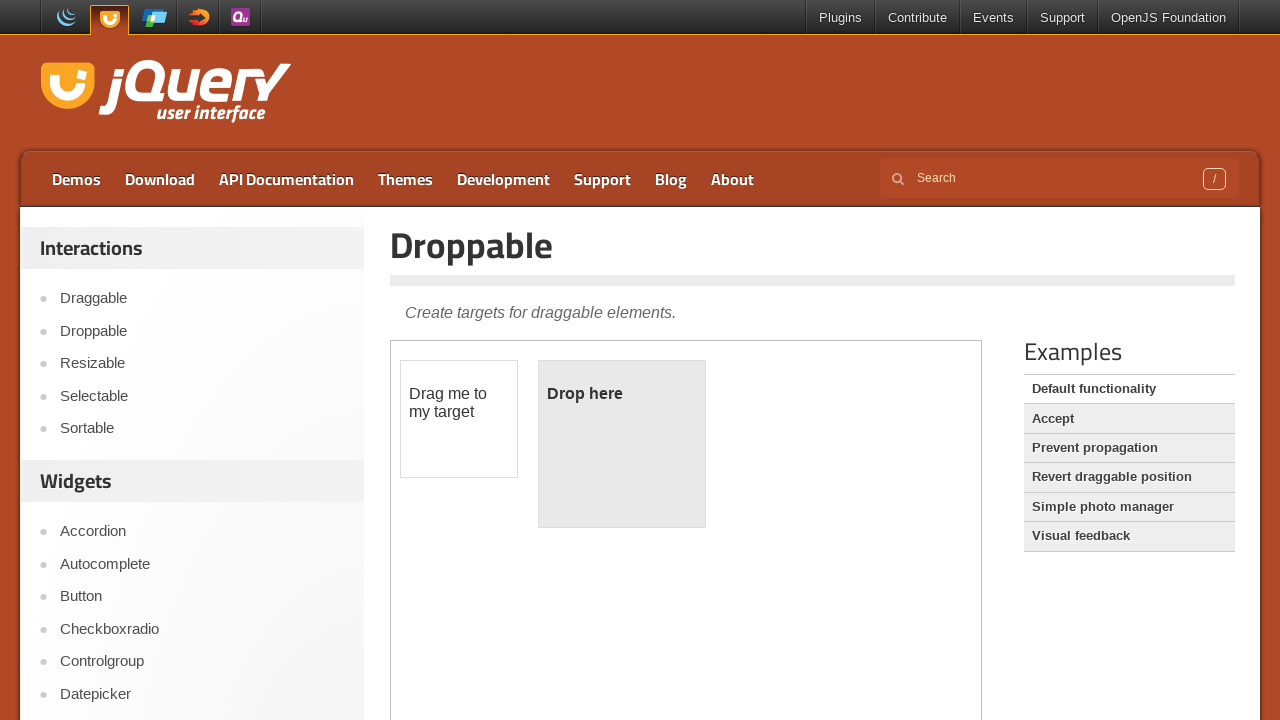

Navigated to jQuery UI droppable demo page
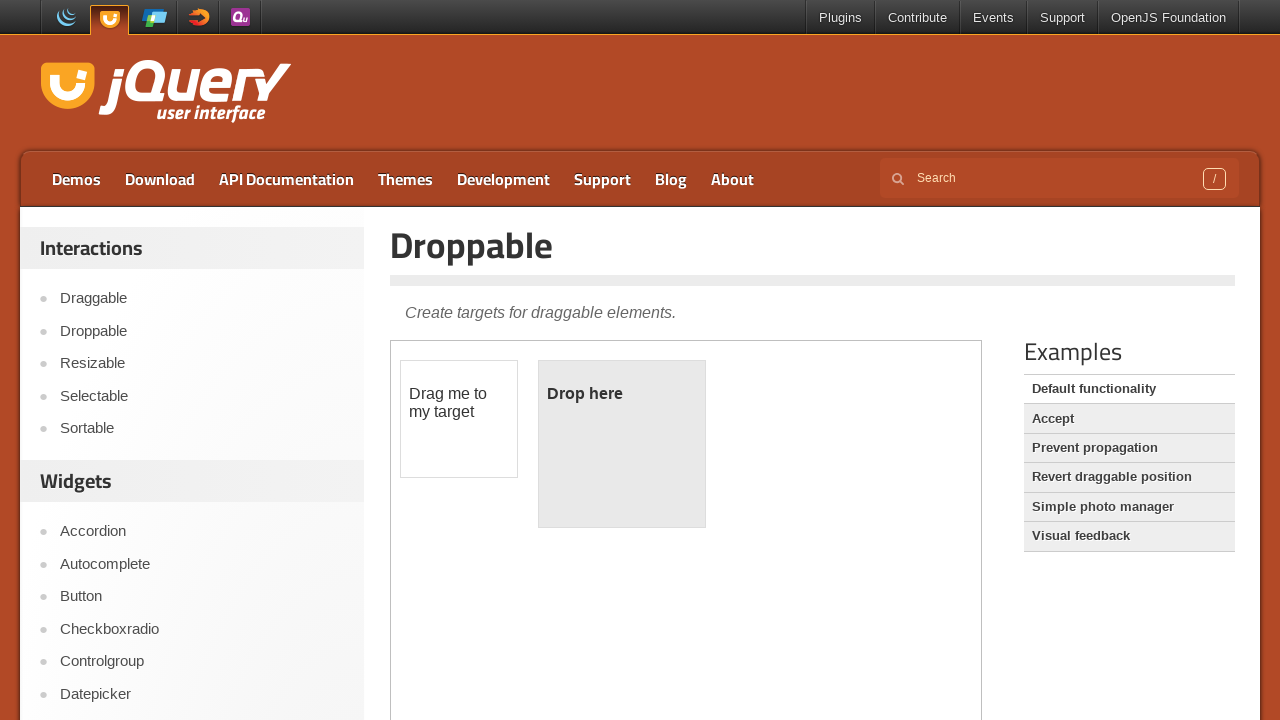

Located the iframe containing drag and drop demo
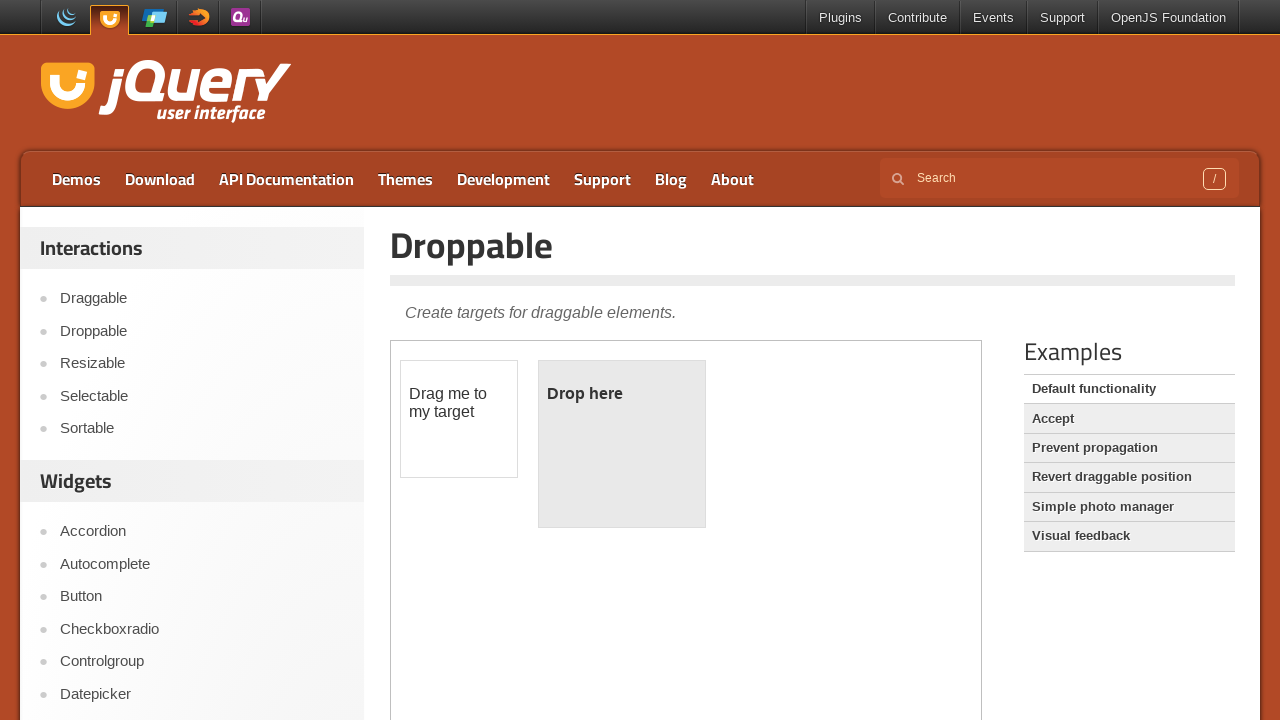

Located the draggable source element
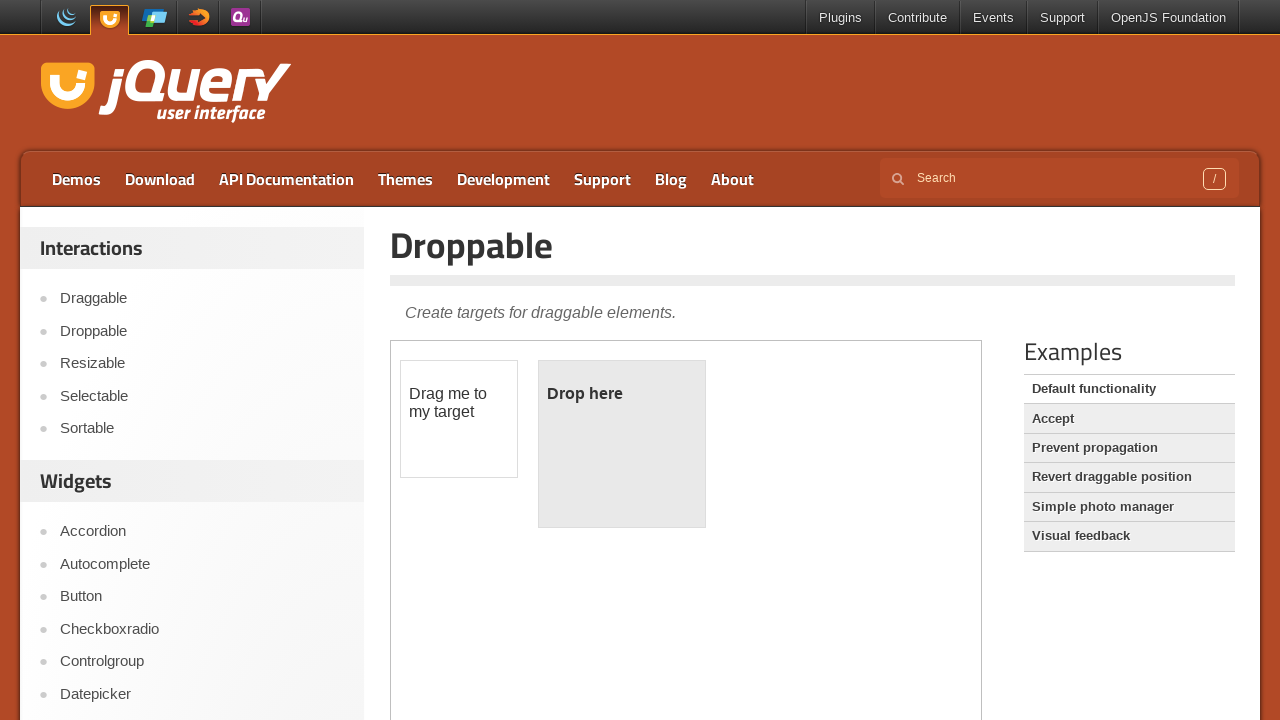

Located the droppable target element
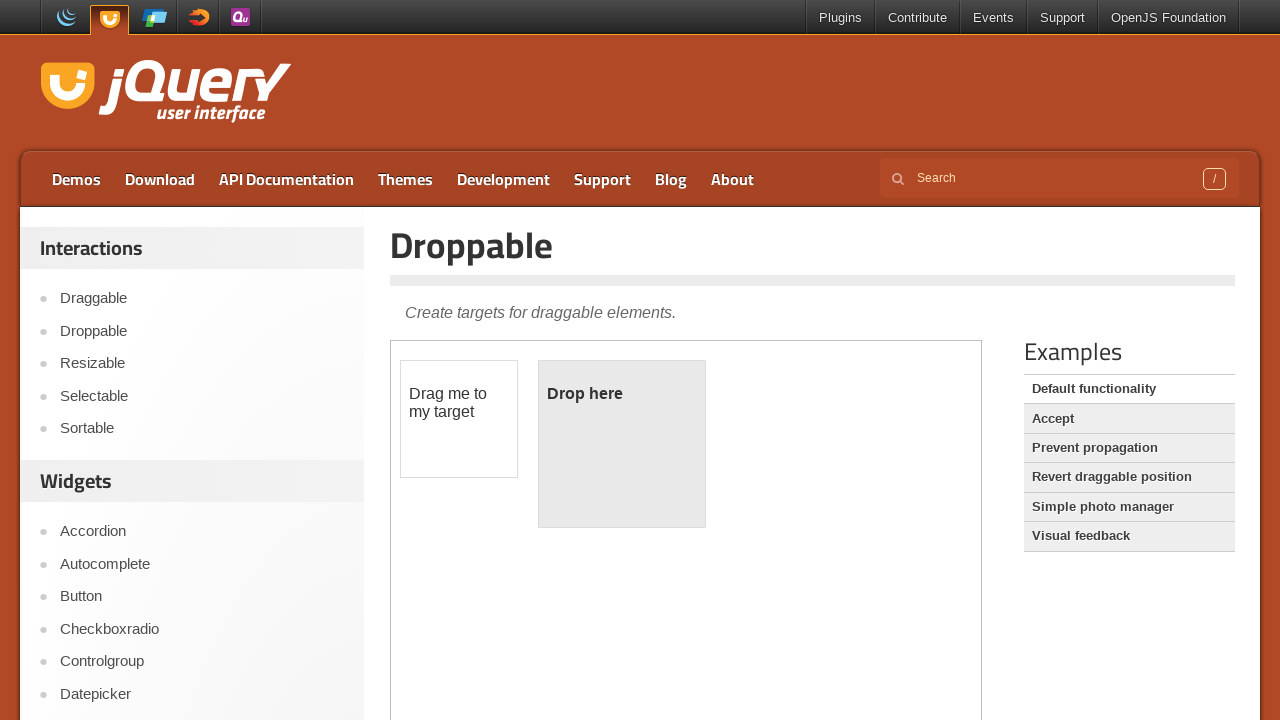

Dragged source element to target element at (622, 444)
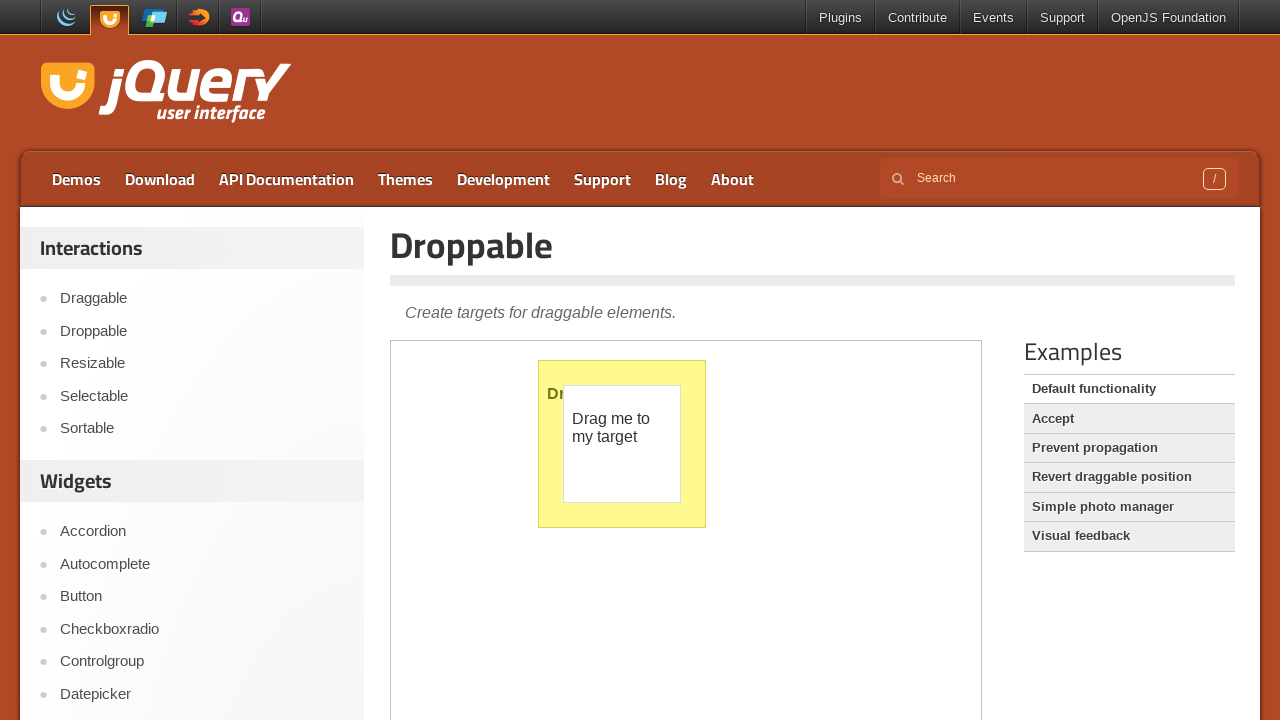

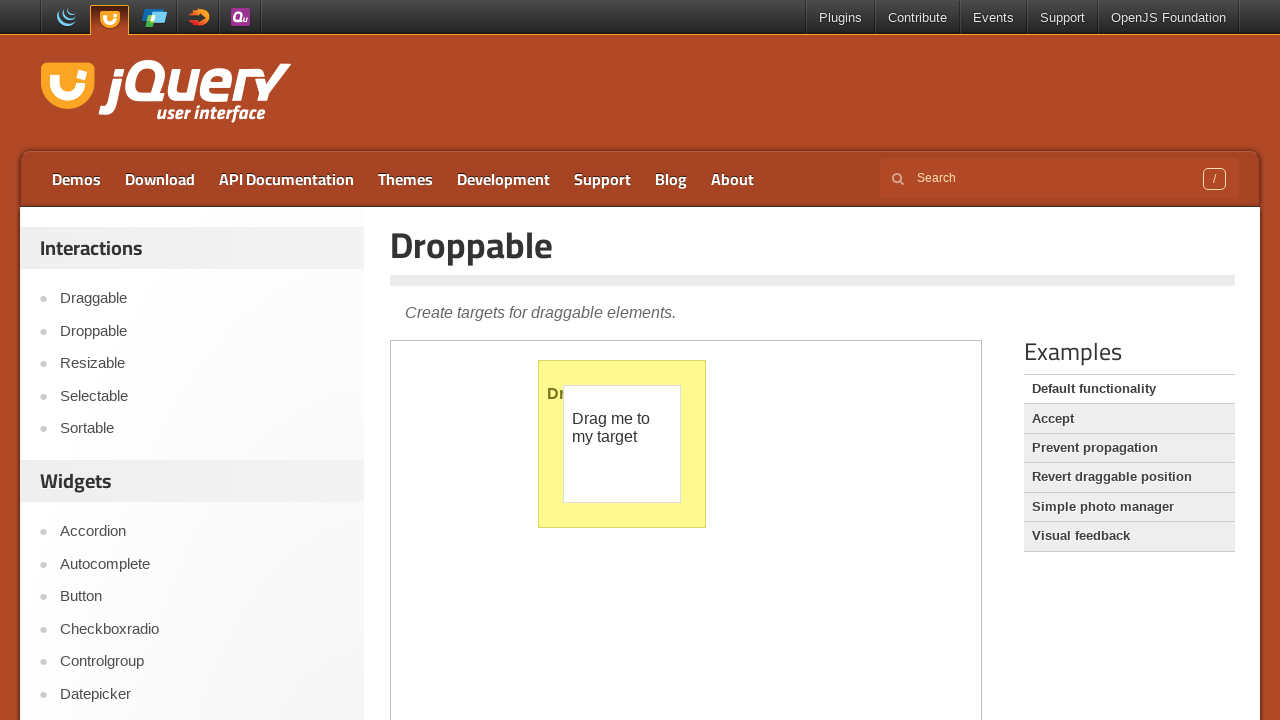